Tests sending a space key press to a specific element and verifies the result text displays the correct key pressed

Starting URL: http://the-internet.herokuapp.com/key_presses

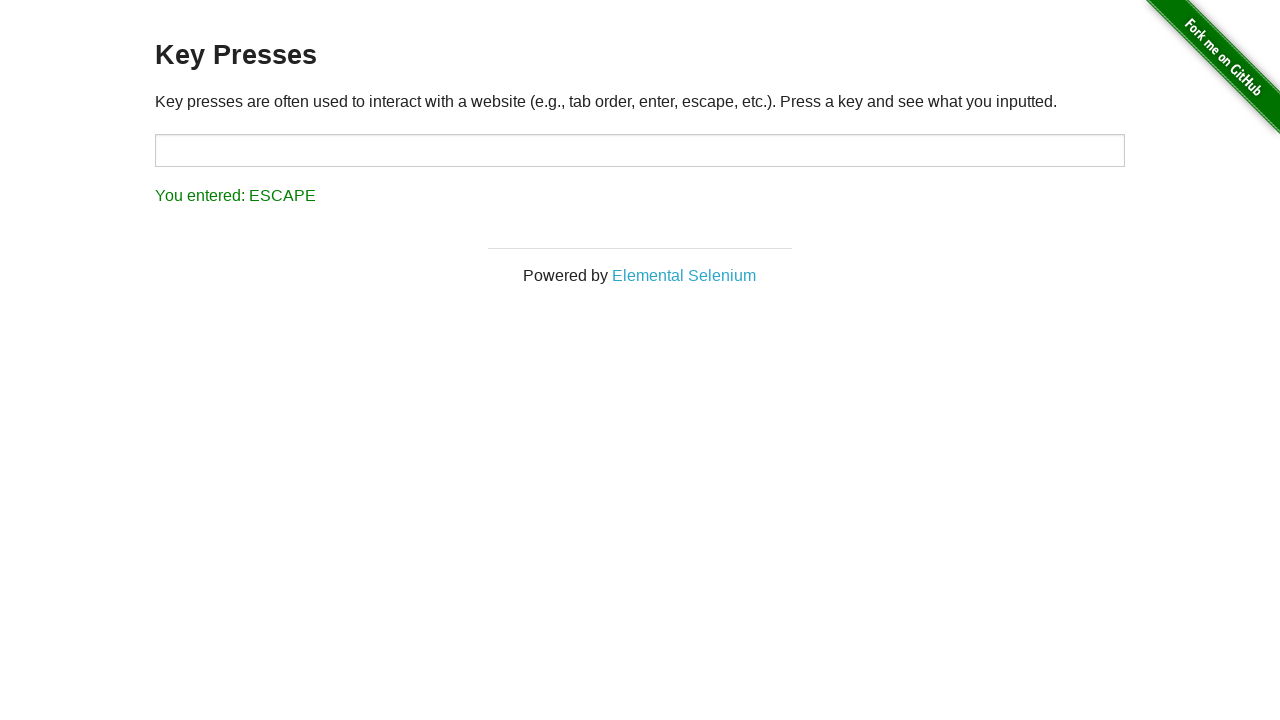

Sent space key press to target element on #target
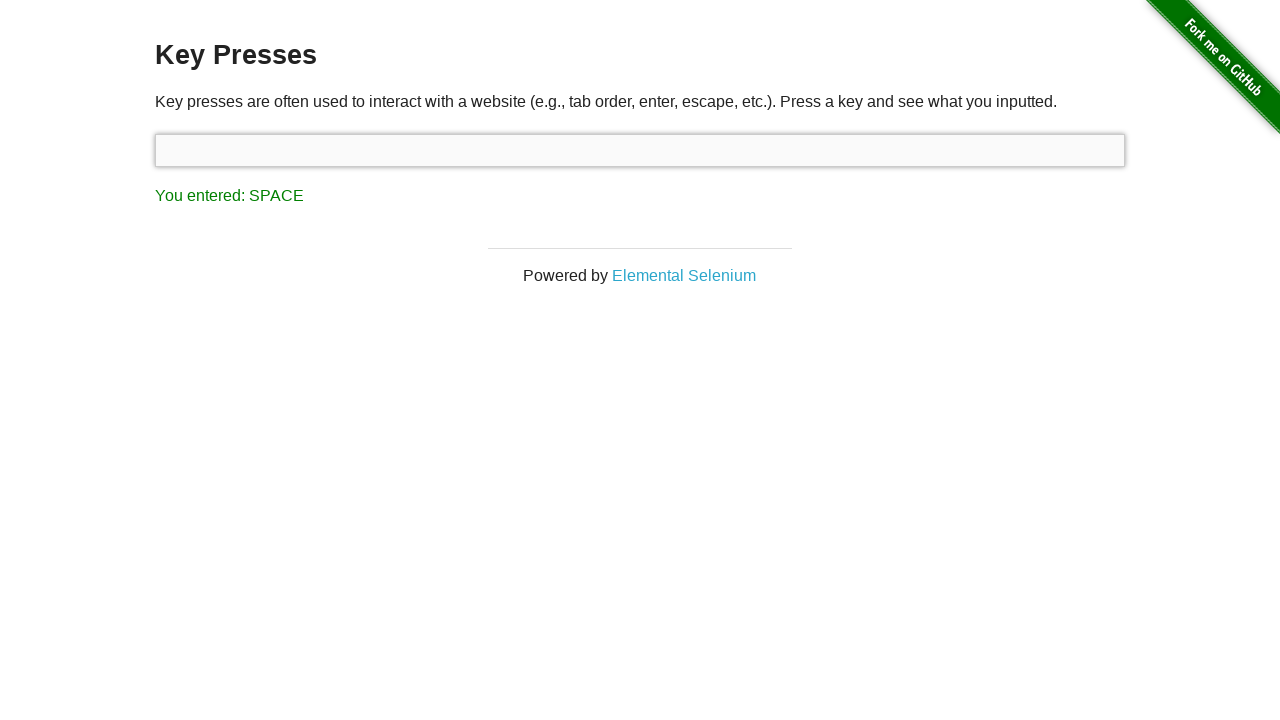

Result text element loaded
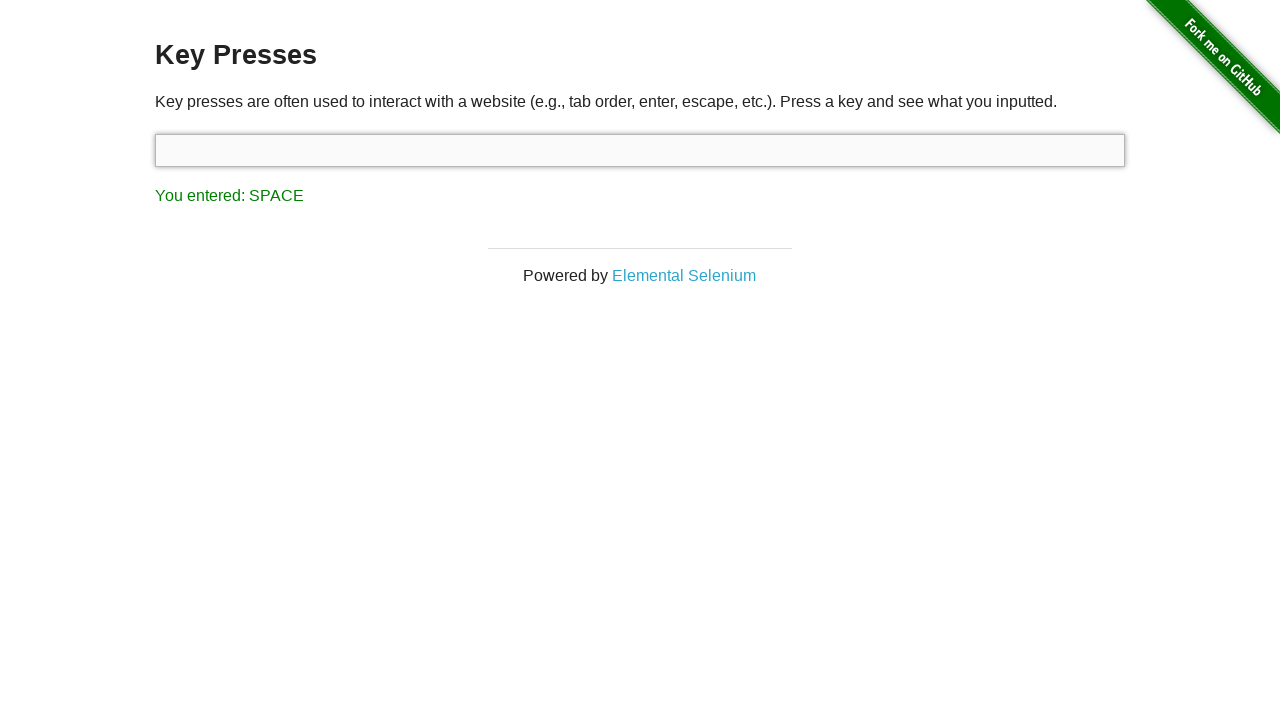

Retrieved result text: 'You entered: SPACE'
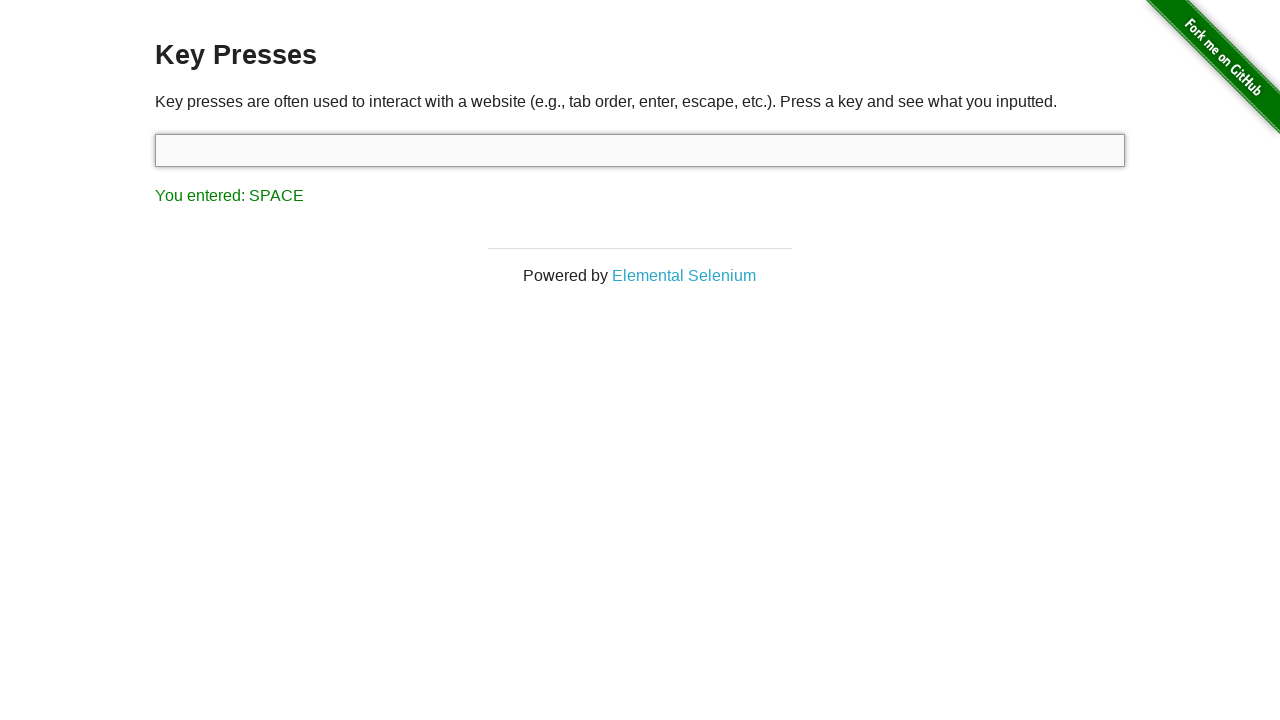

Assertion passed: result text correctly displays 'You entered: SPACE'
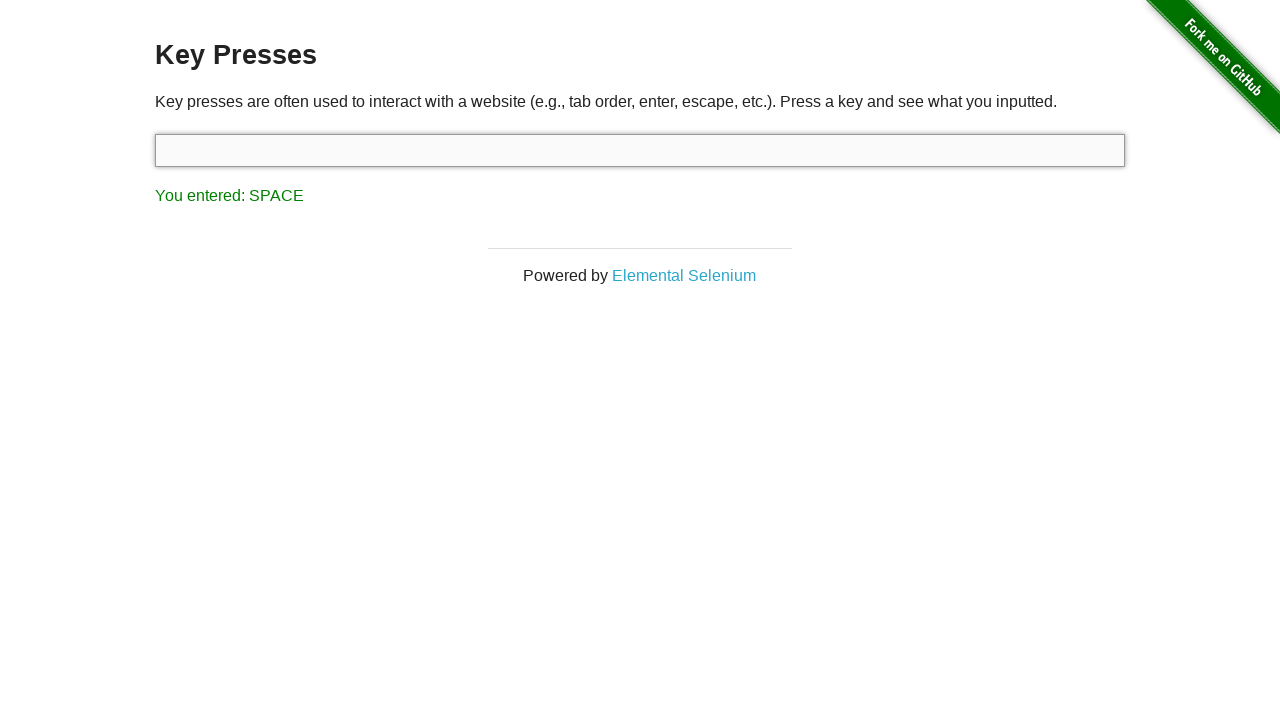

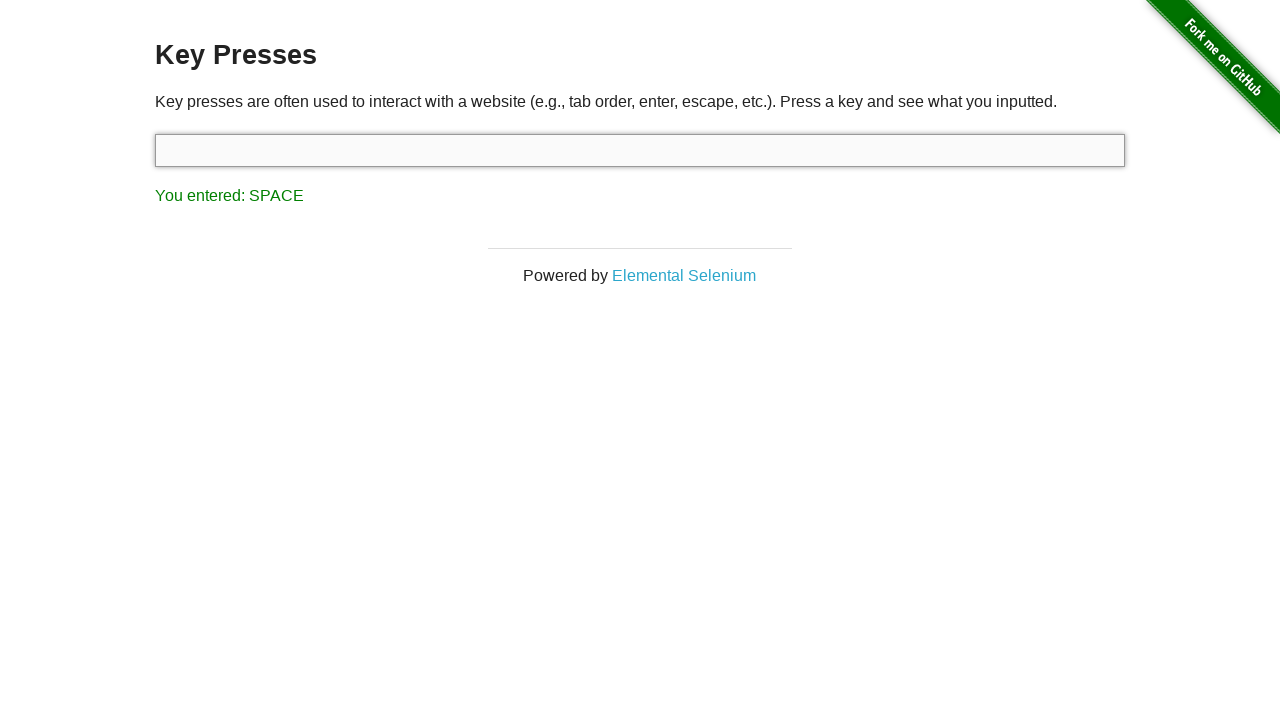